Tests dynamic menu interaction by hovering and clicking through nested menu items (Enabled, Download, PDF)

Starting URL: https://the-internet.herokuapp.com/jqueryui/menu

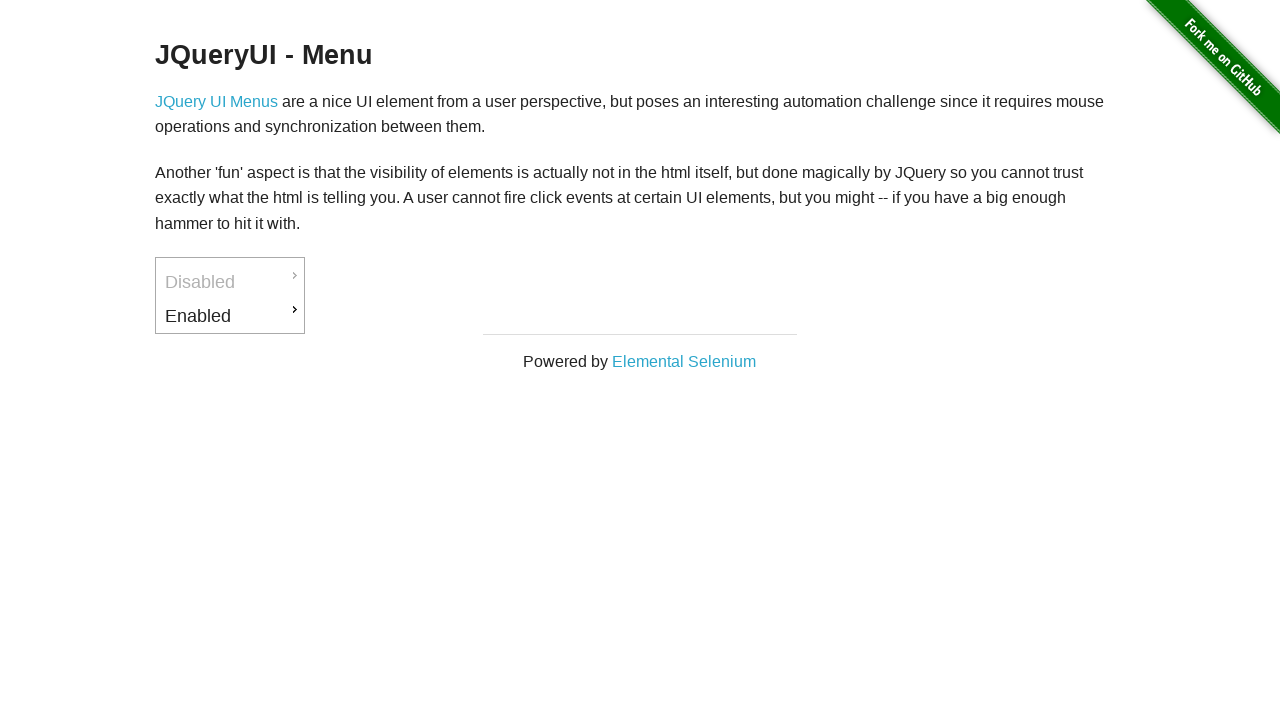

Located 'Enabled' menu button element
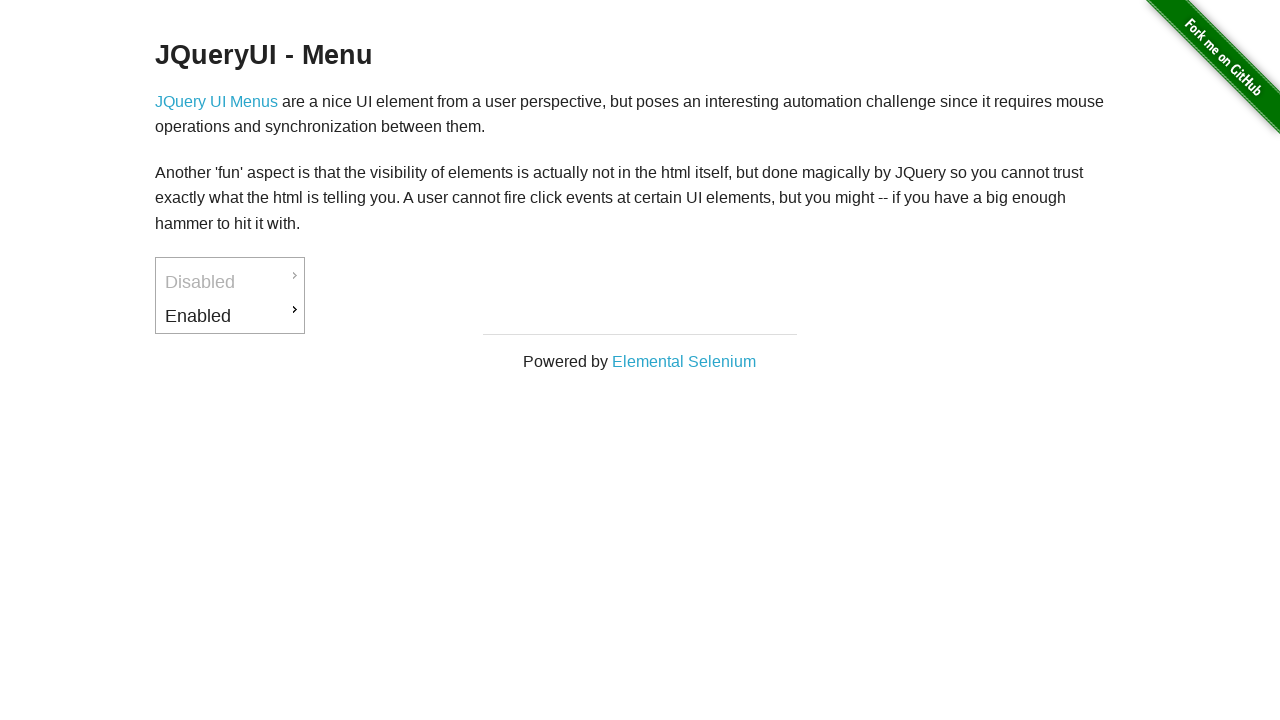

Located 'Download' menu button element
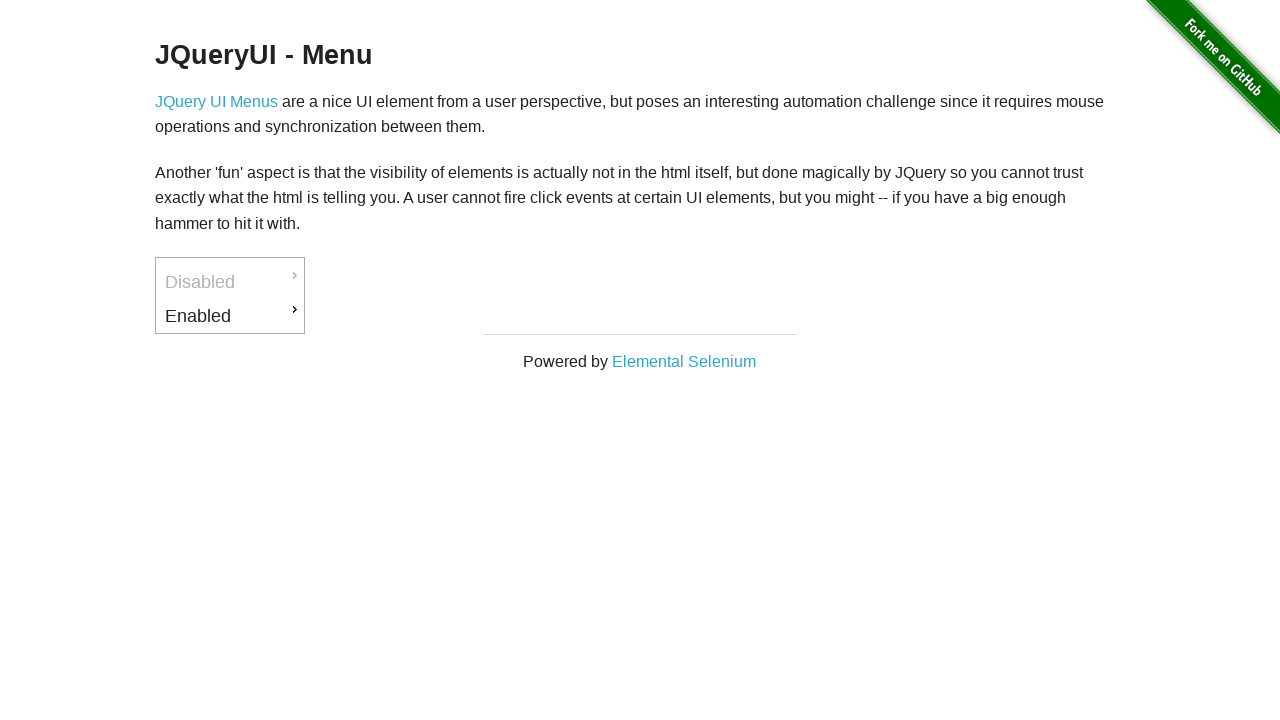

Located 'PDF' menu button element
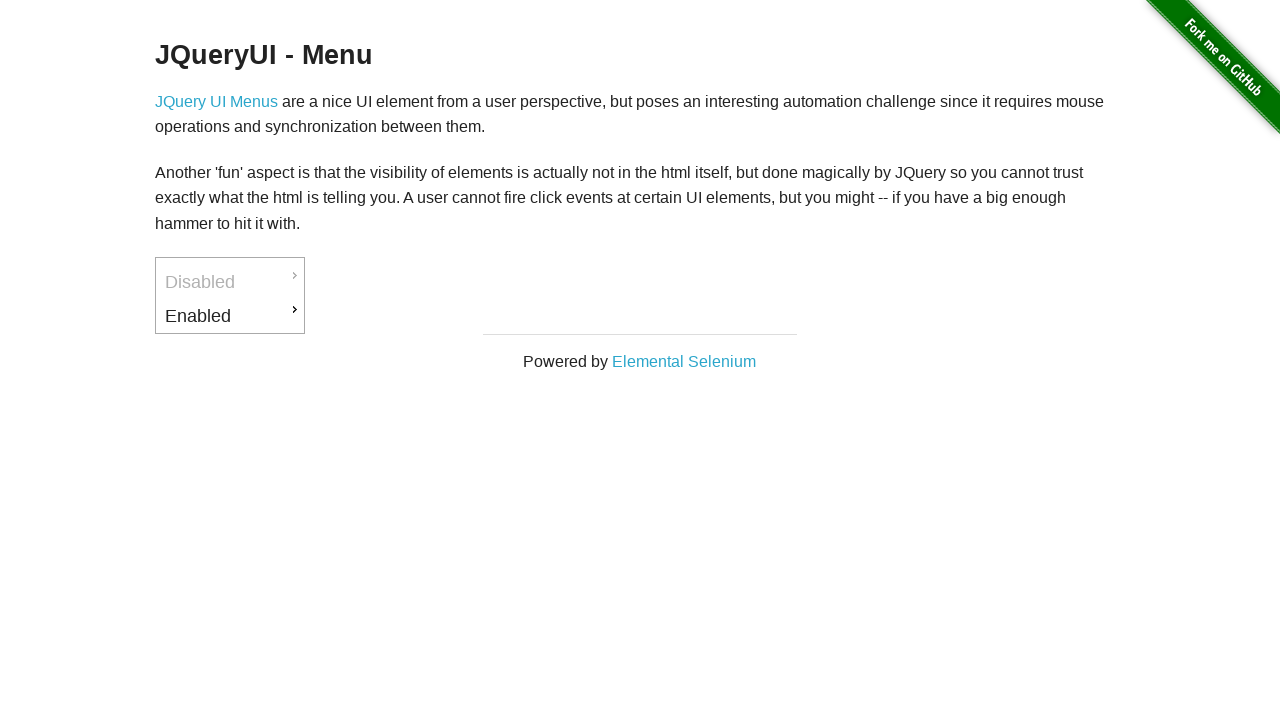

Hovered over 'Enabled' menu to reveal submenu at (230, 316) on xpath=//li[@id='ui-id-3']/a
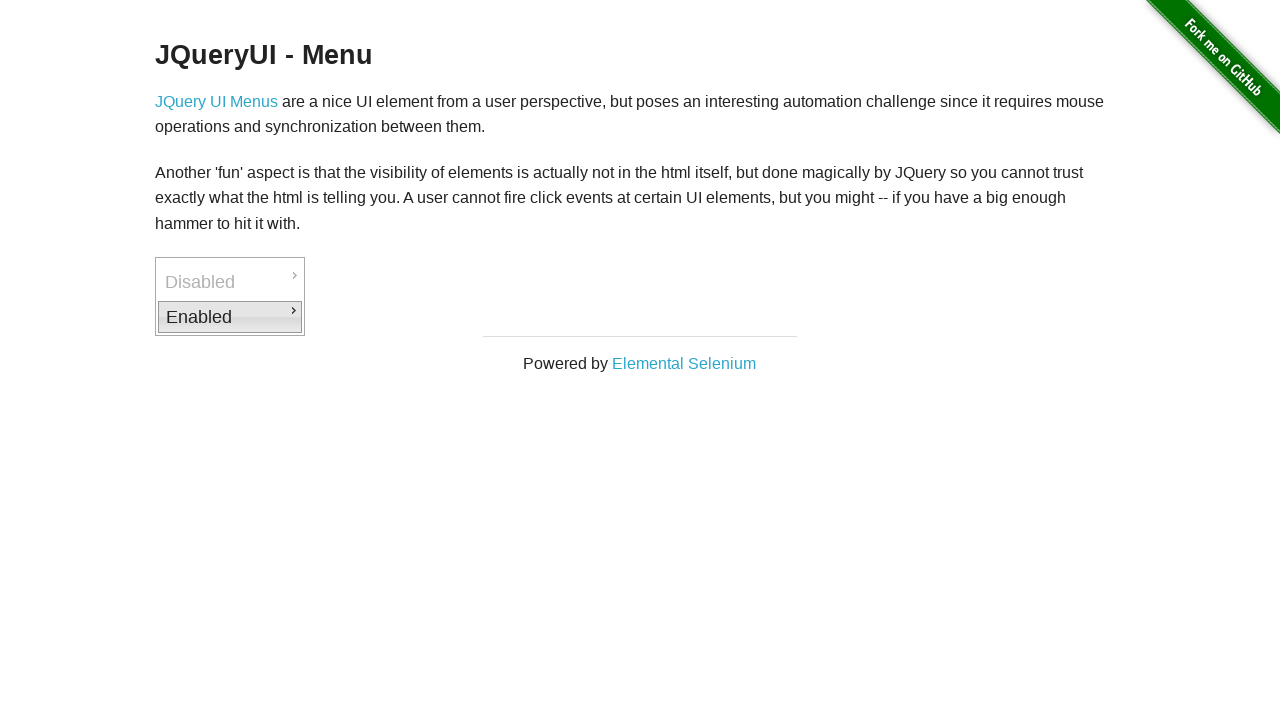

Waited for 'Download' option to become visible
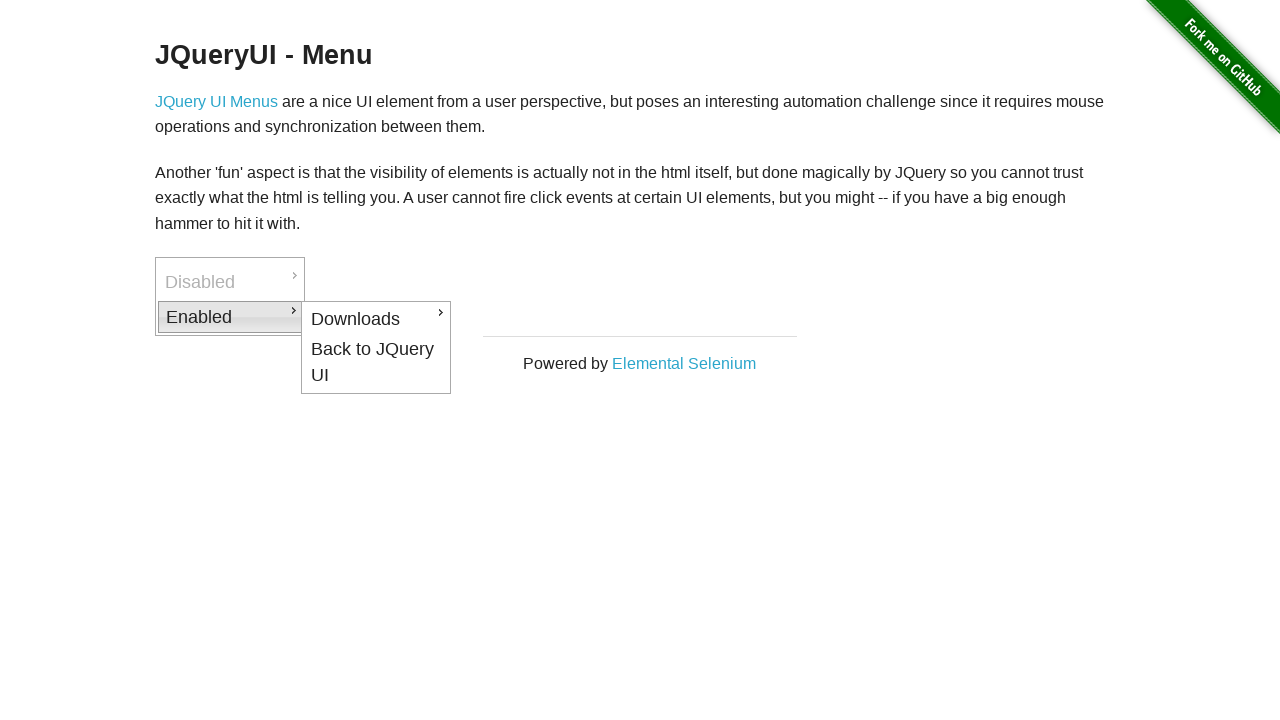

Hovered over 'Download' menu option at (376, 319) on xpath=//li[@id='ui-id-4']/a
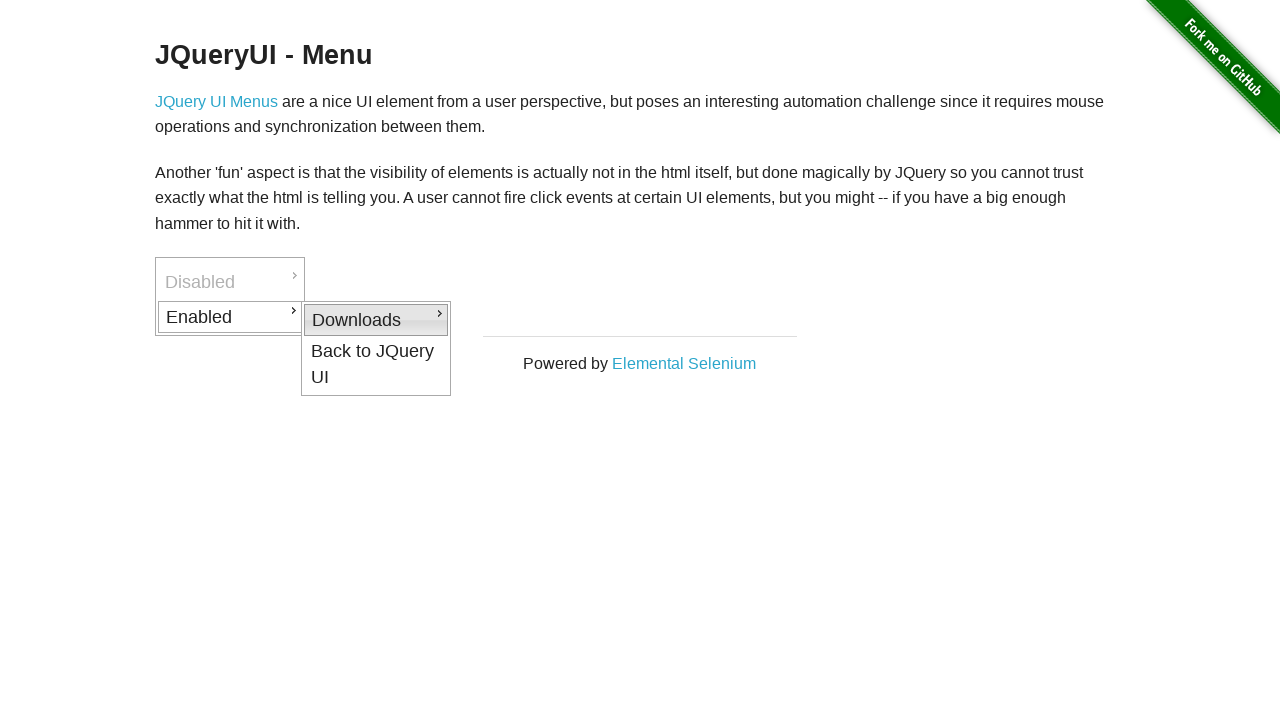

Waited for 'PDF' option to become visible
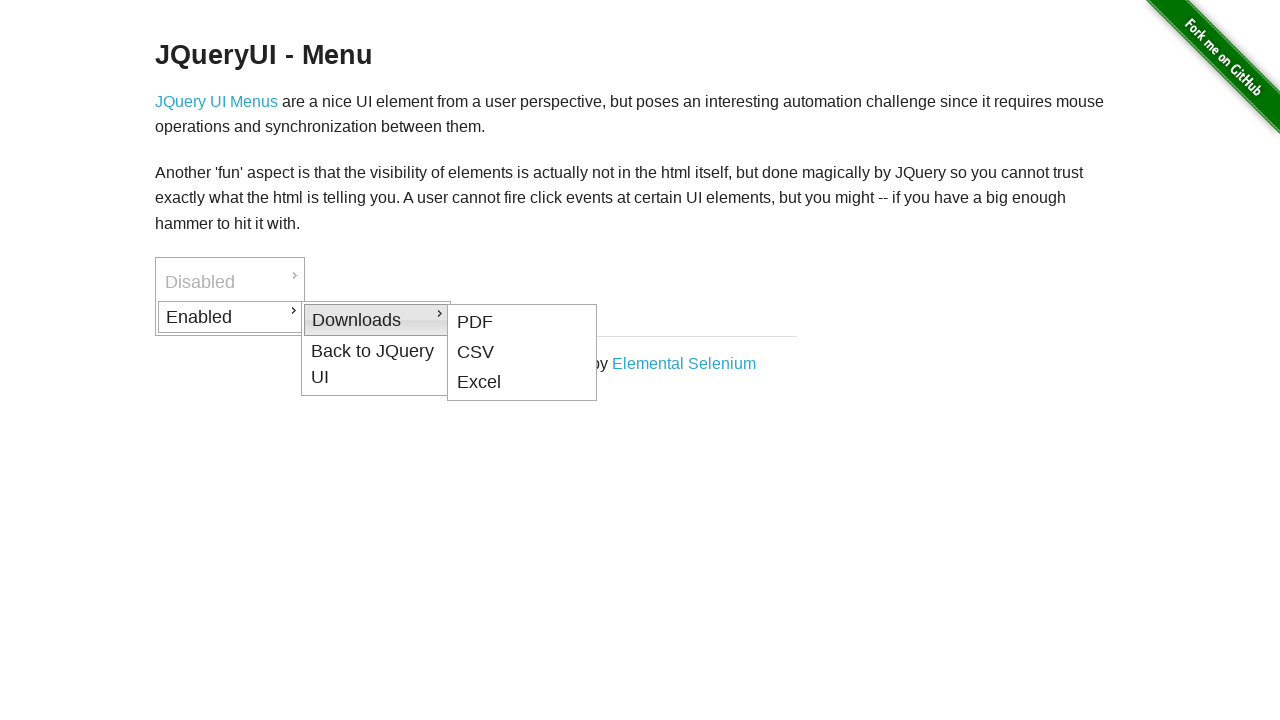

Clicked on 'PDF' menu option at (522, 322) on xpath=//li[@id='ui-id-5']/a
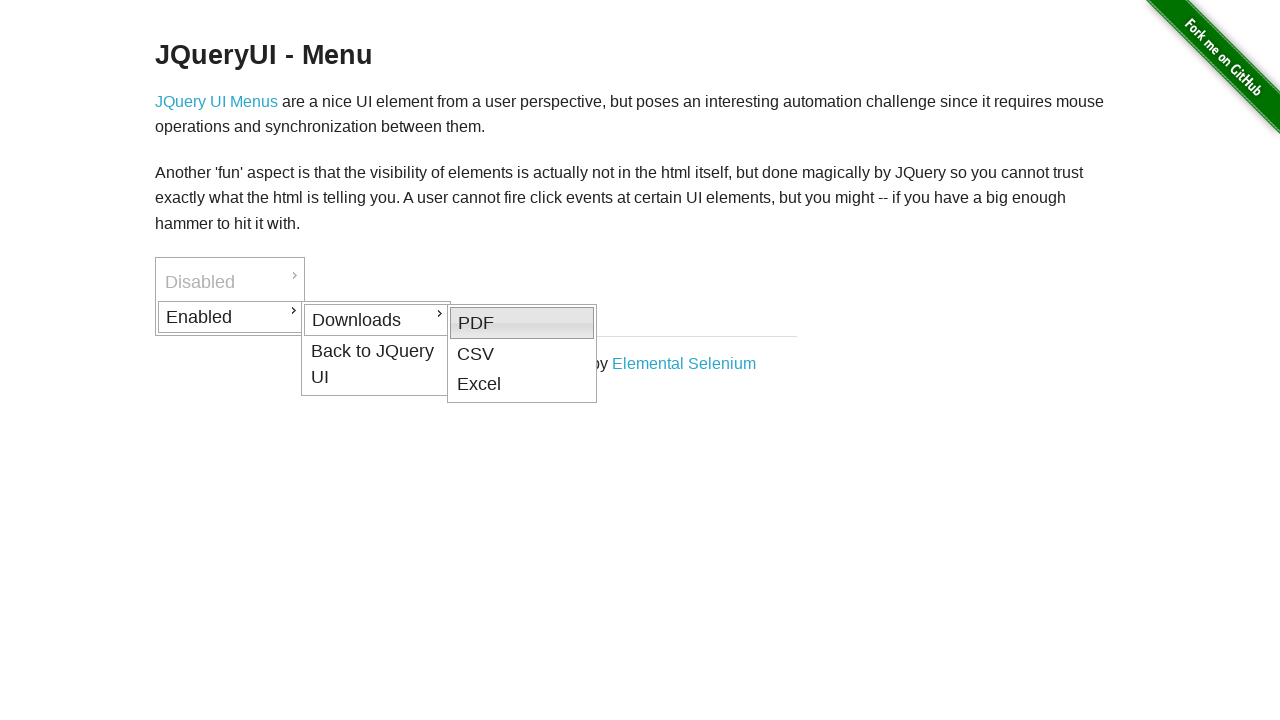

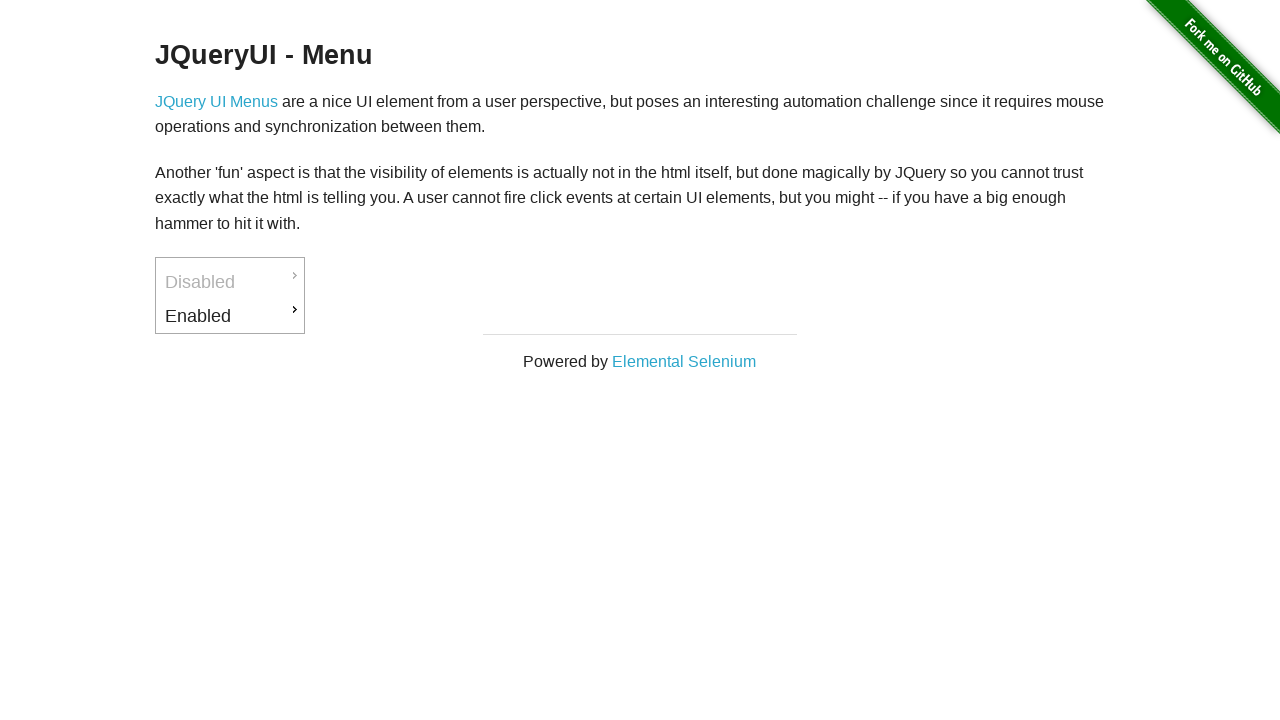